Tests checkbox functionality by selecting specific checkboxes (all except "Others") and verifying their selection status

Starting URL: https://www.leafground.com/checkbox.xhtml

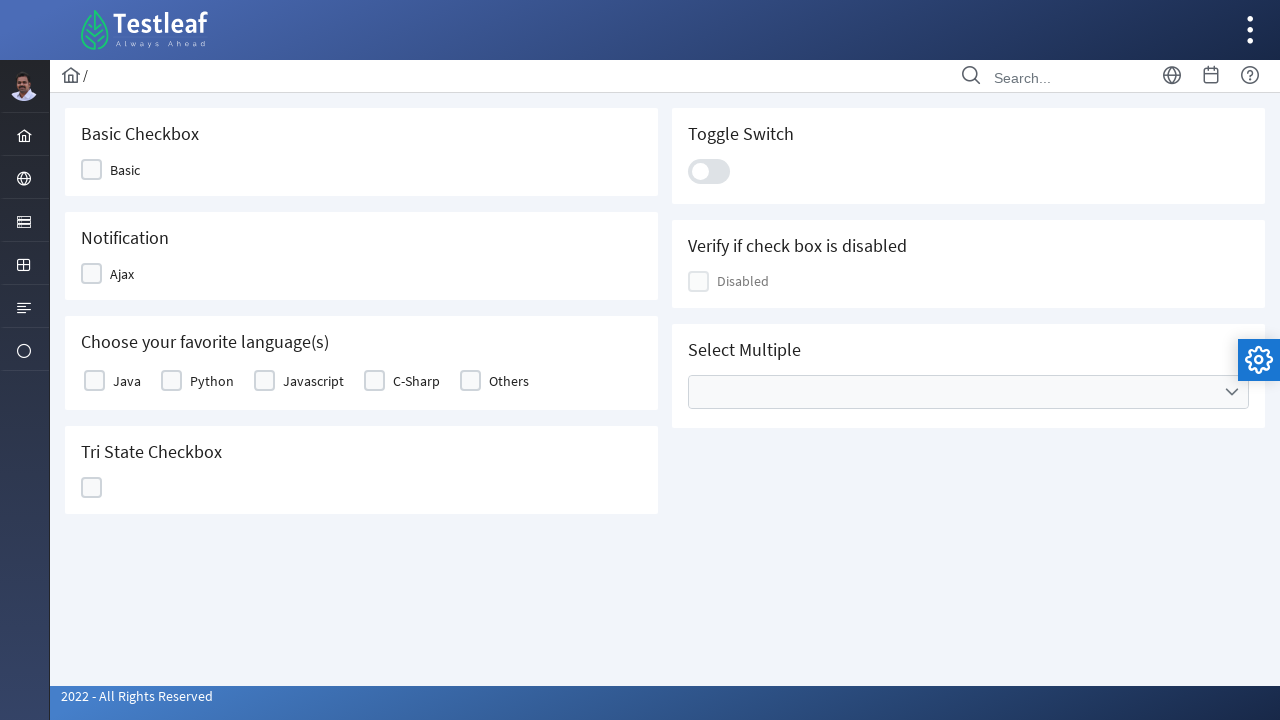

Located all checkbox labels in the basic table
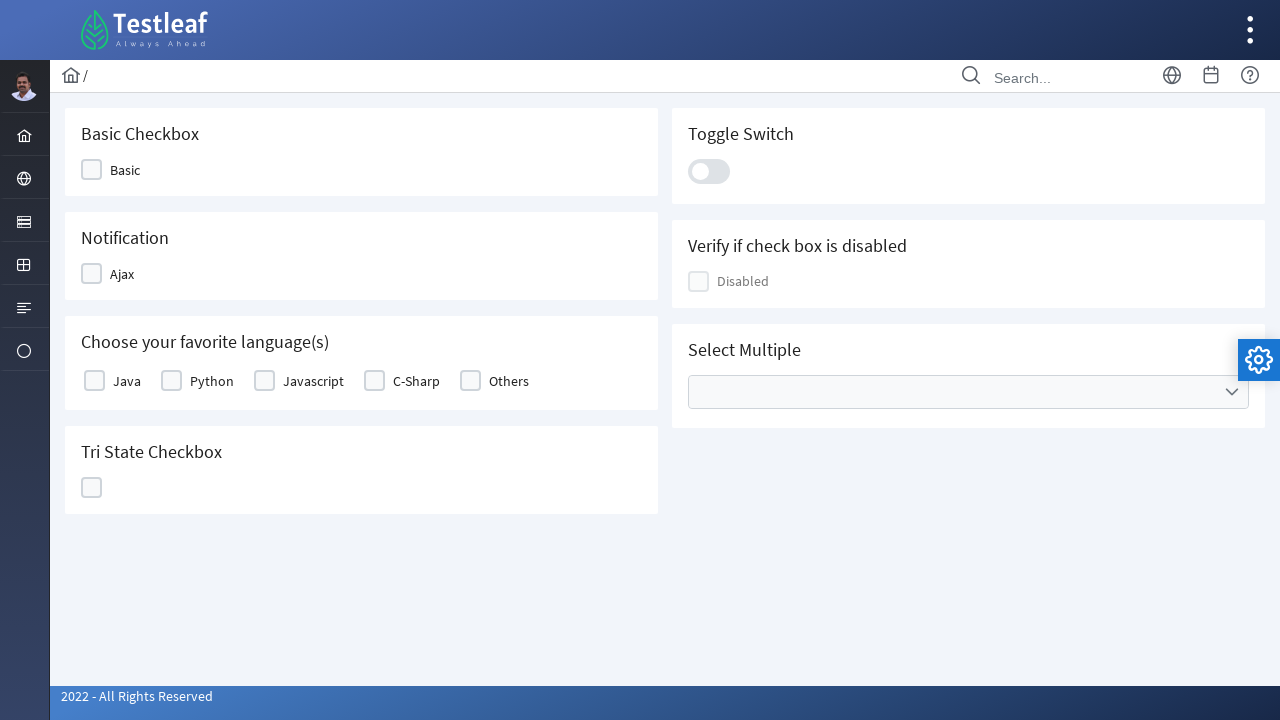

Clicked checkbox for 'Java' at (127, 381) on xpath=//table[@id='j_idt87:basic']//label >> nth=0
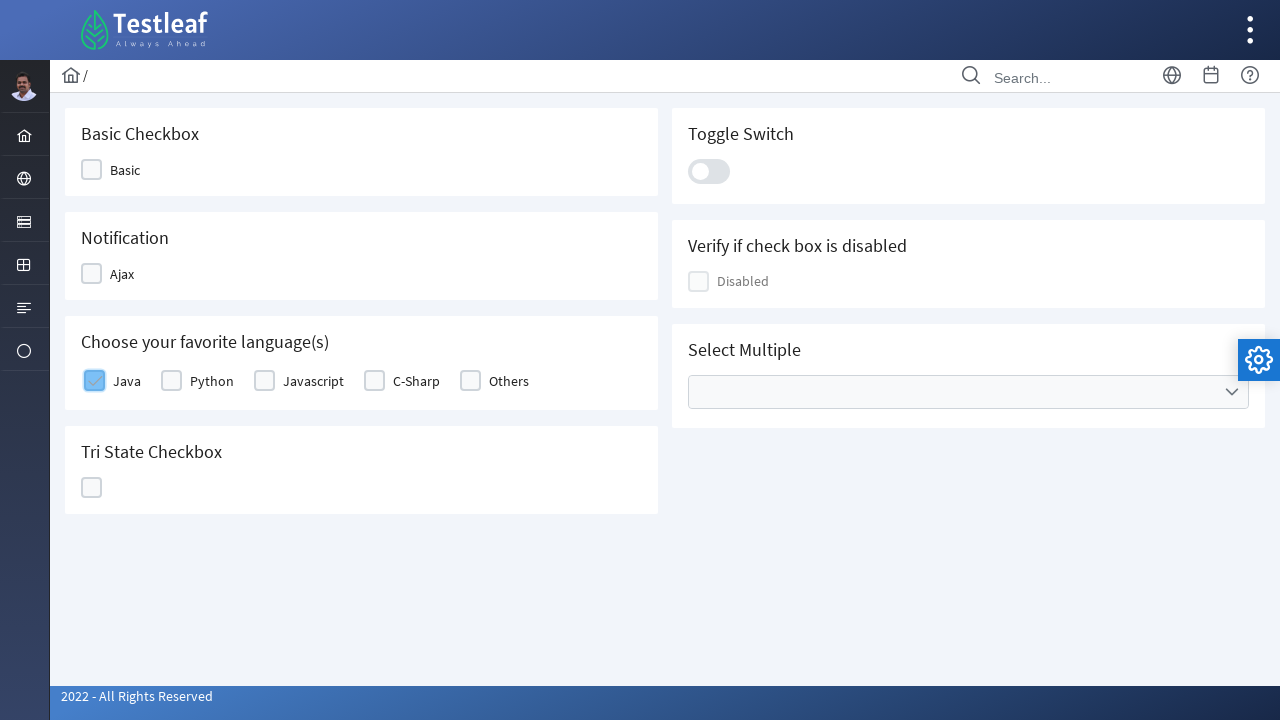

Clicked checkbox for 'Python' at (212, 381) on xpath=//table[@id='j_idt87:basic']//label >> nth=1
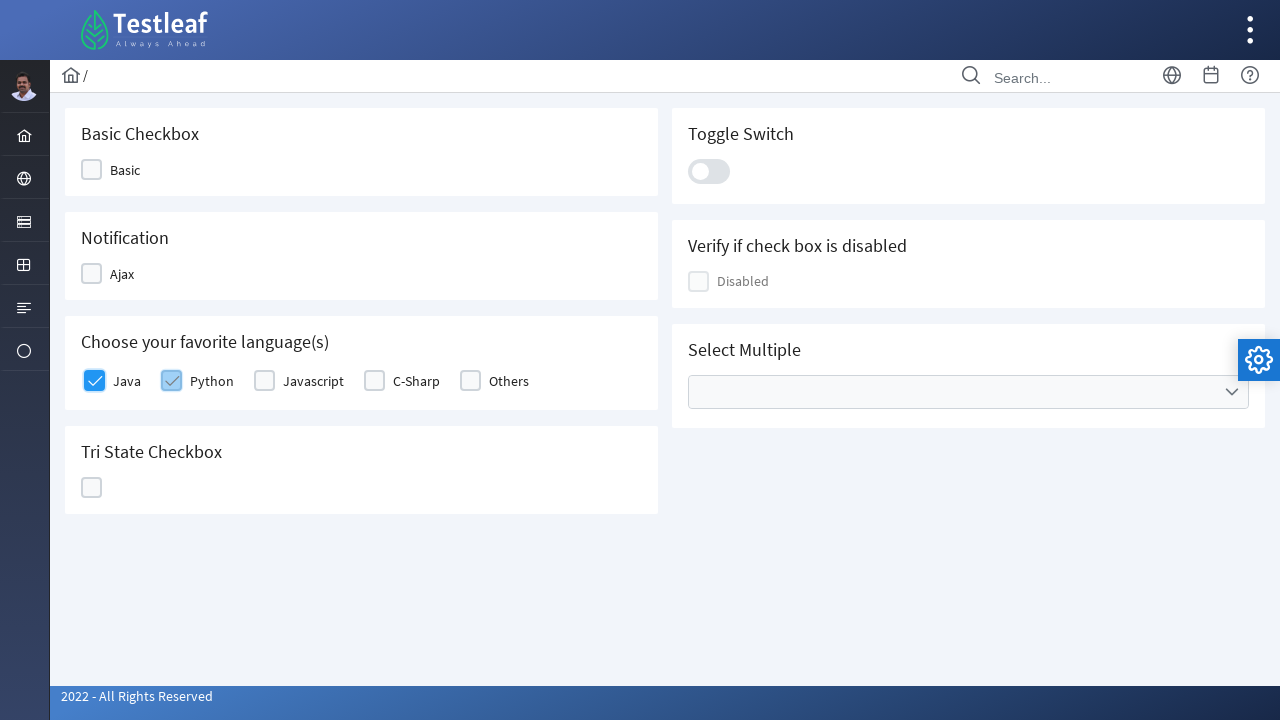

Clicked checkbox for 'Javascript' at (314, 381) on xpath=//table[@id='j_idt87:basic']//label >> nth=2
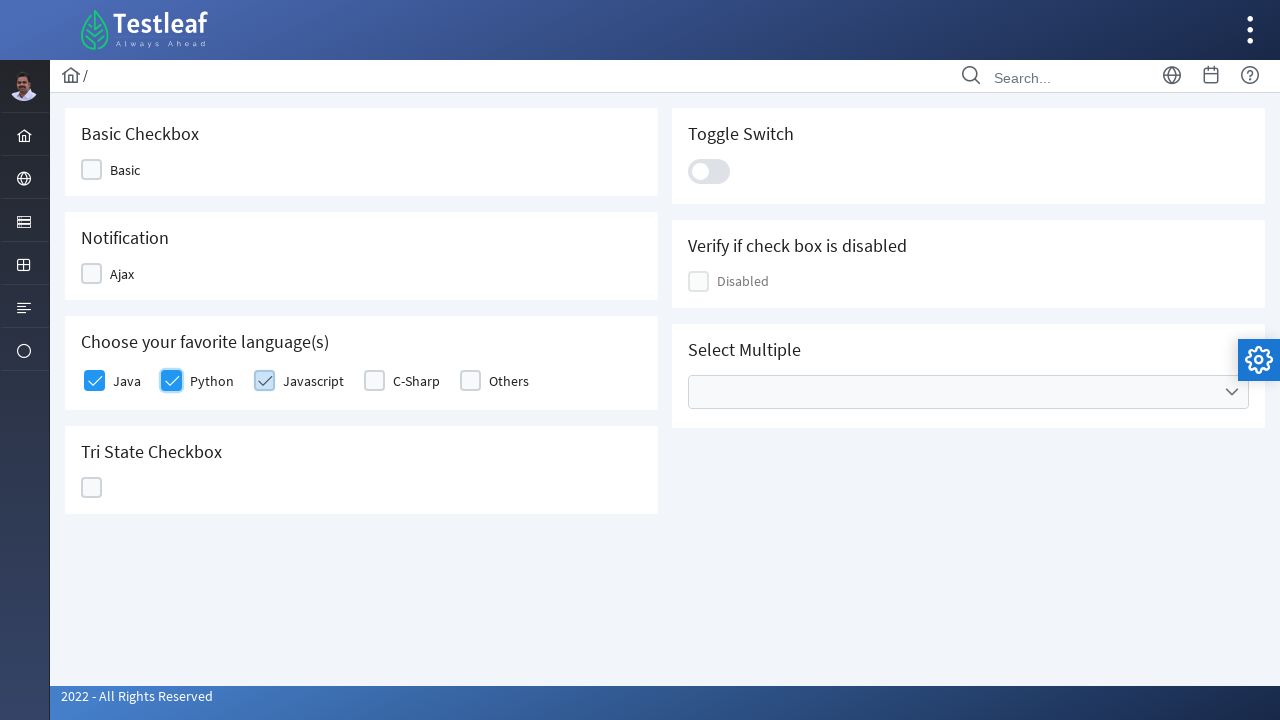

Clicked checkbox for 'C-Sharp' at (416, 381) on xpath=//table[@id='j_idt87:basic']//label >> nth=3
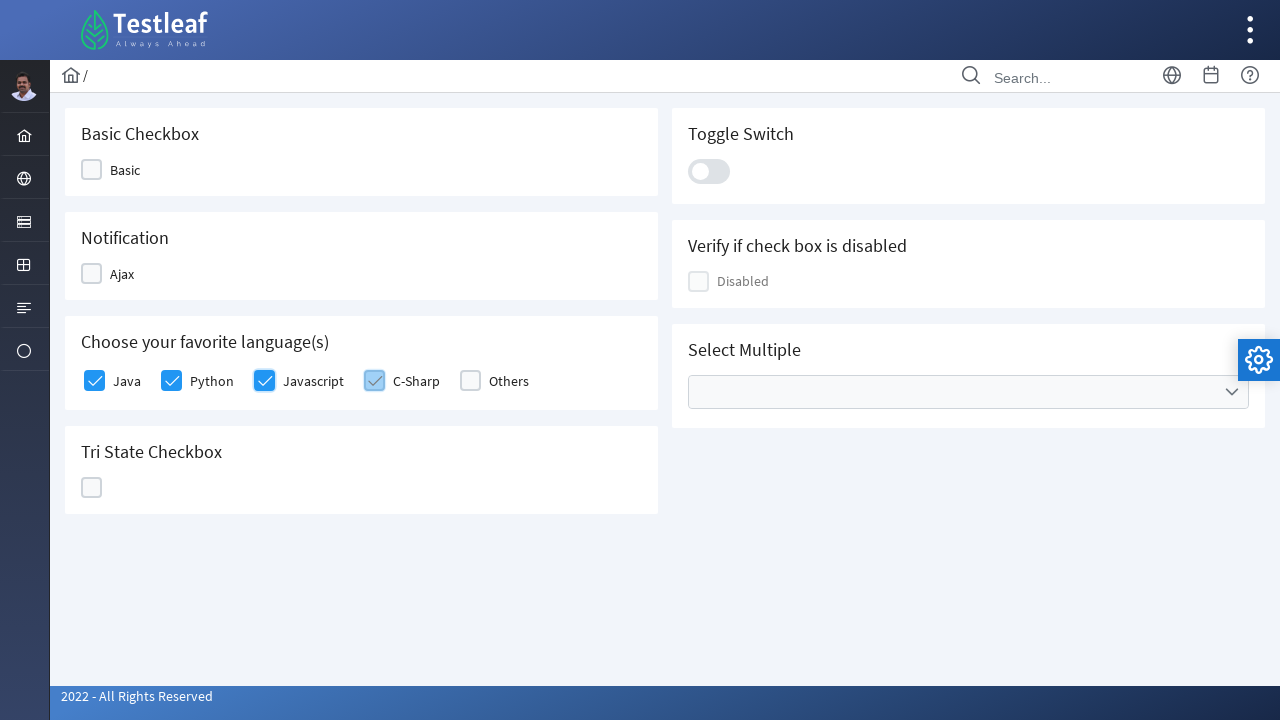

Verified checkbox 1 selection status: True
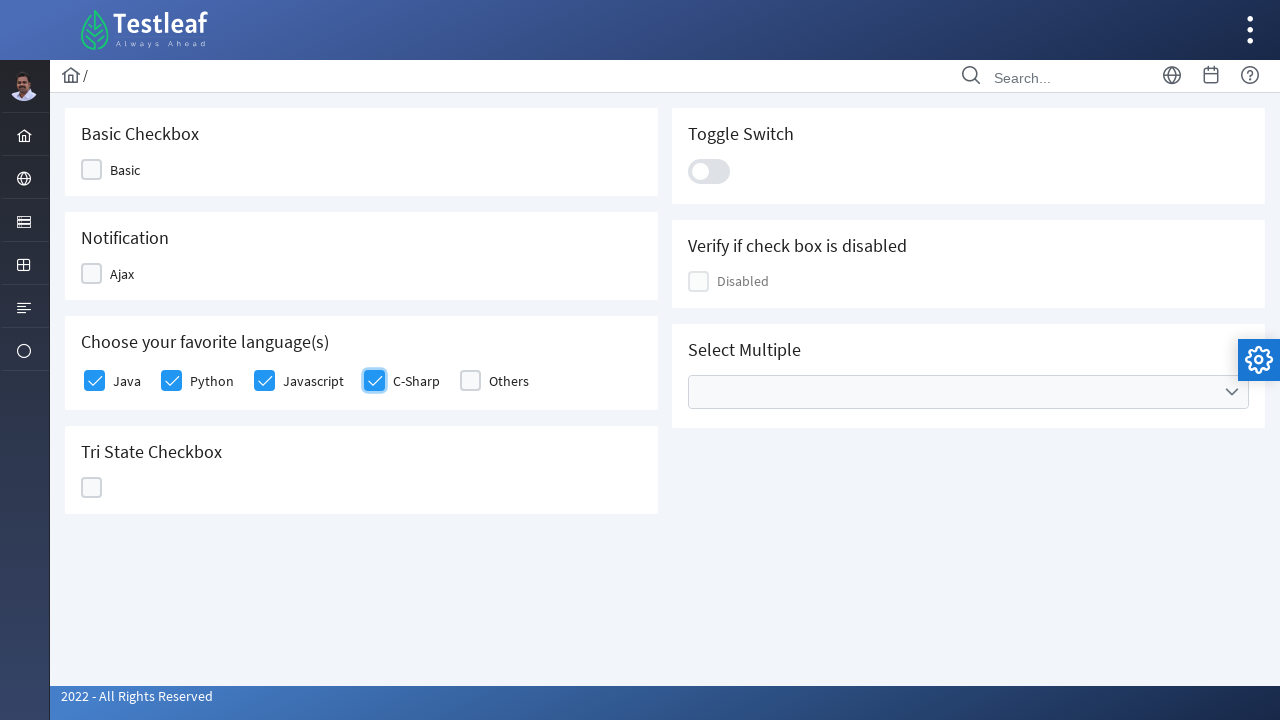

Verified checkbox 2 selection status: True
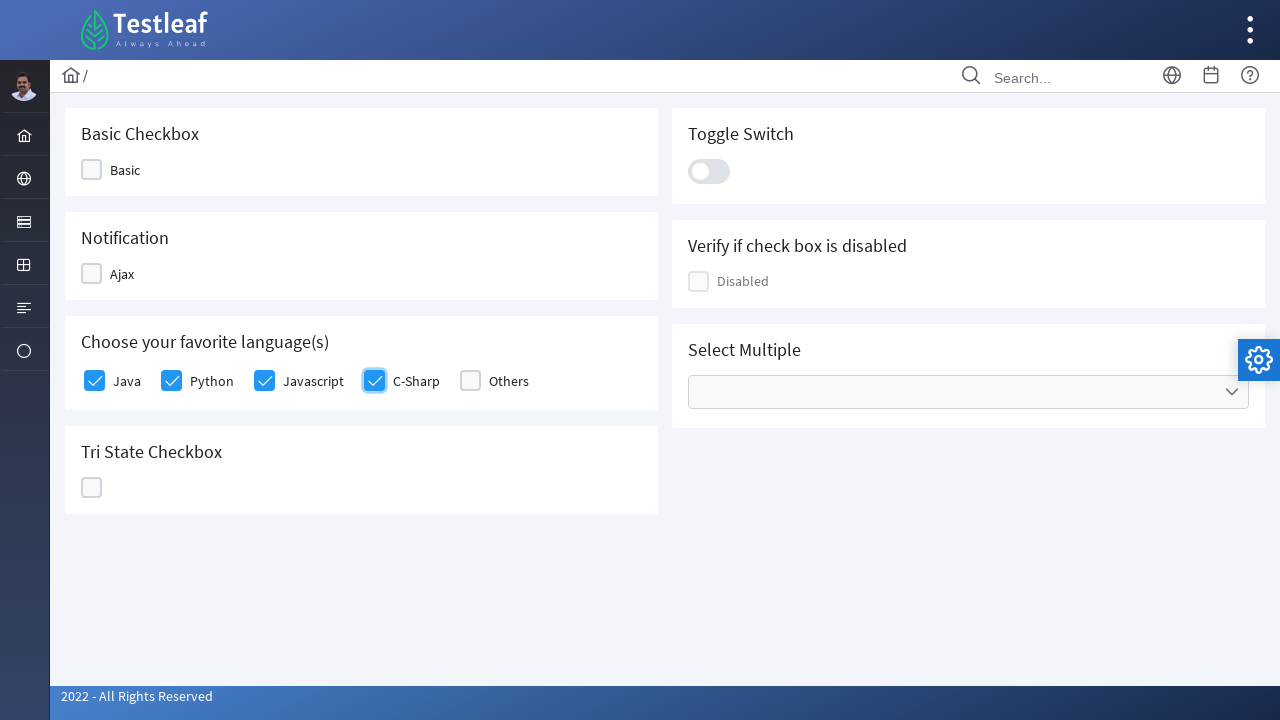

Verified checkbox 3 selection status: True
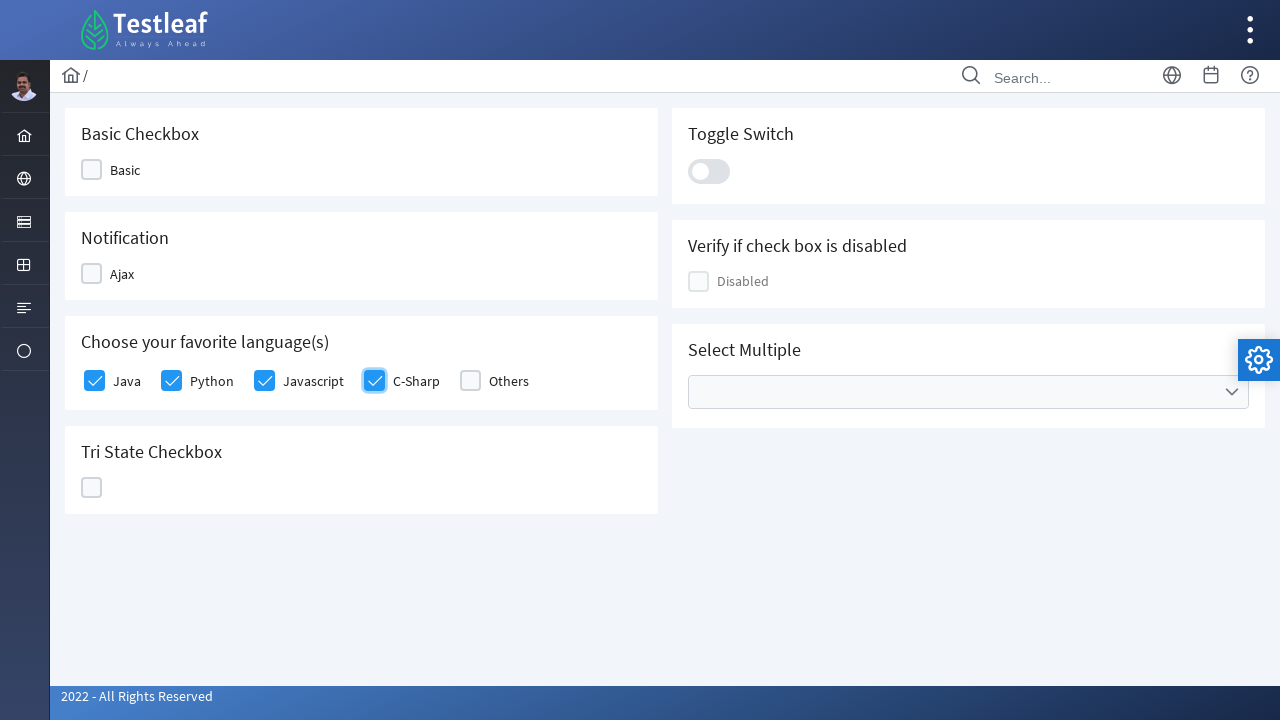

Verified checkbox 4 selection status: True
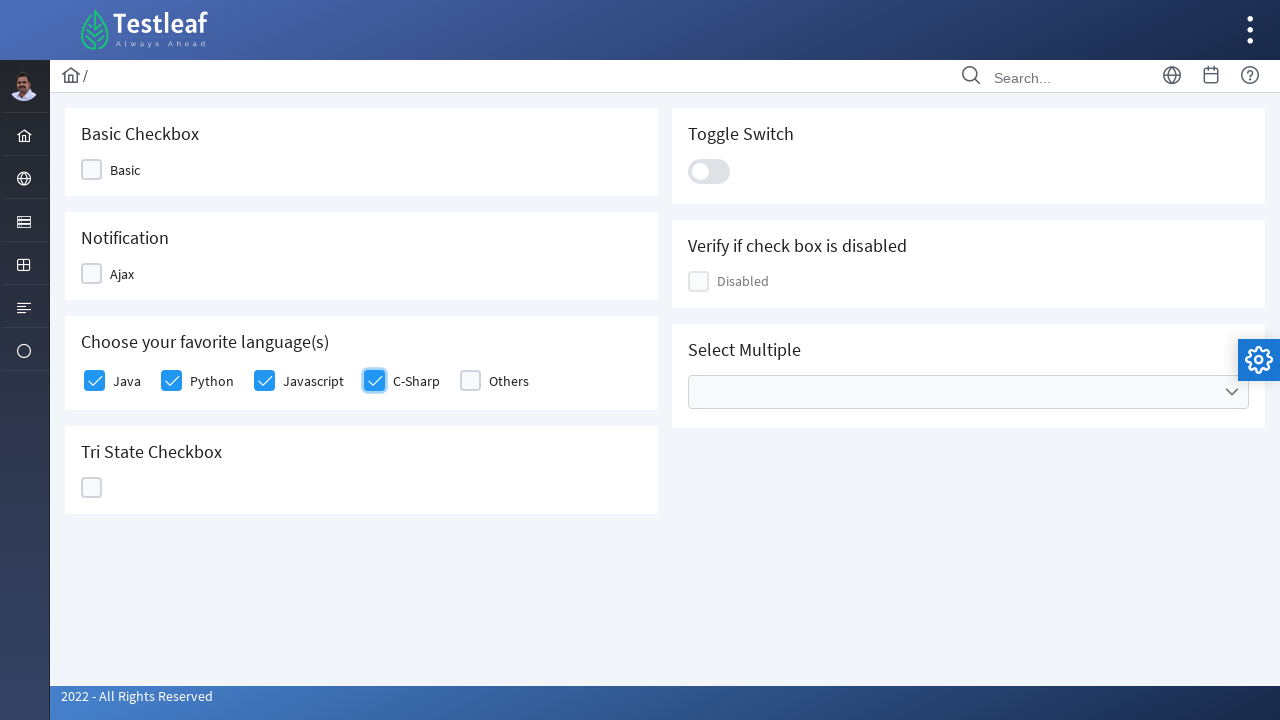

Verified checkbox 5 selection status: False
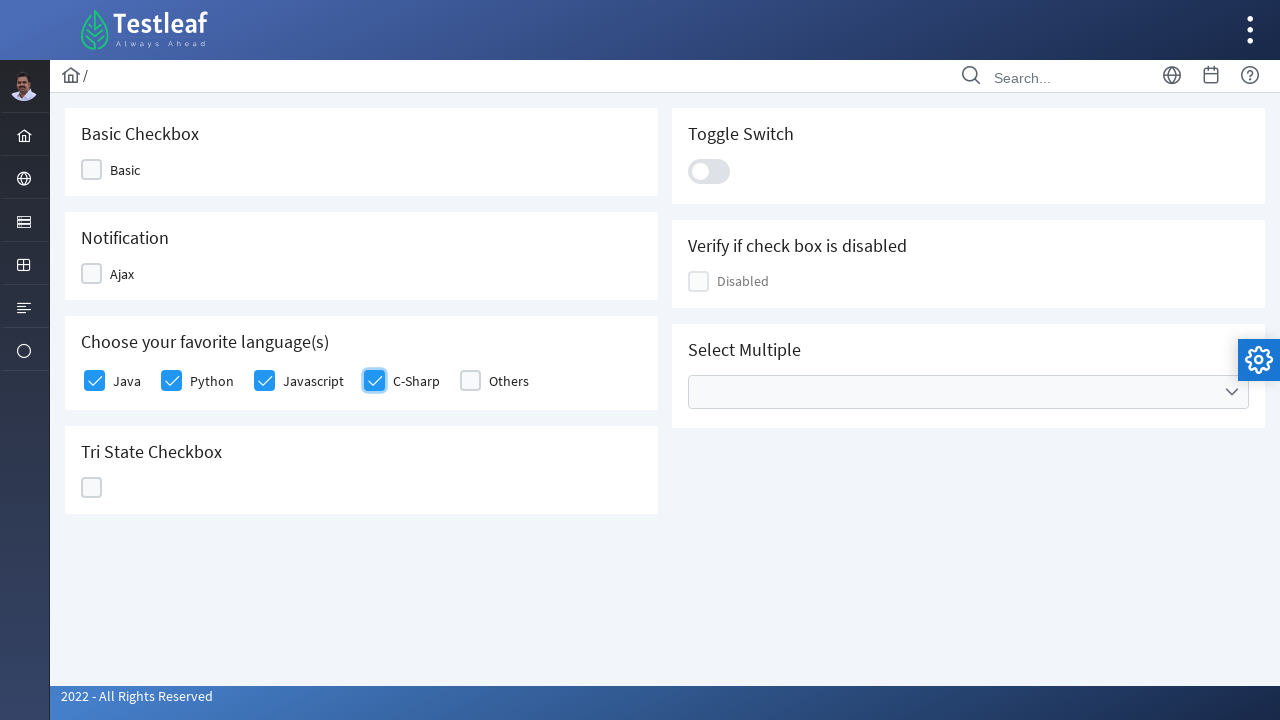

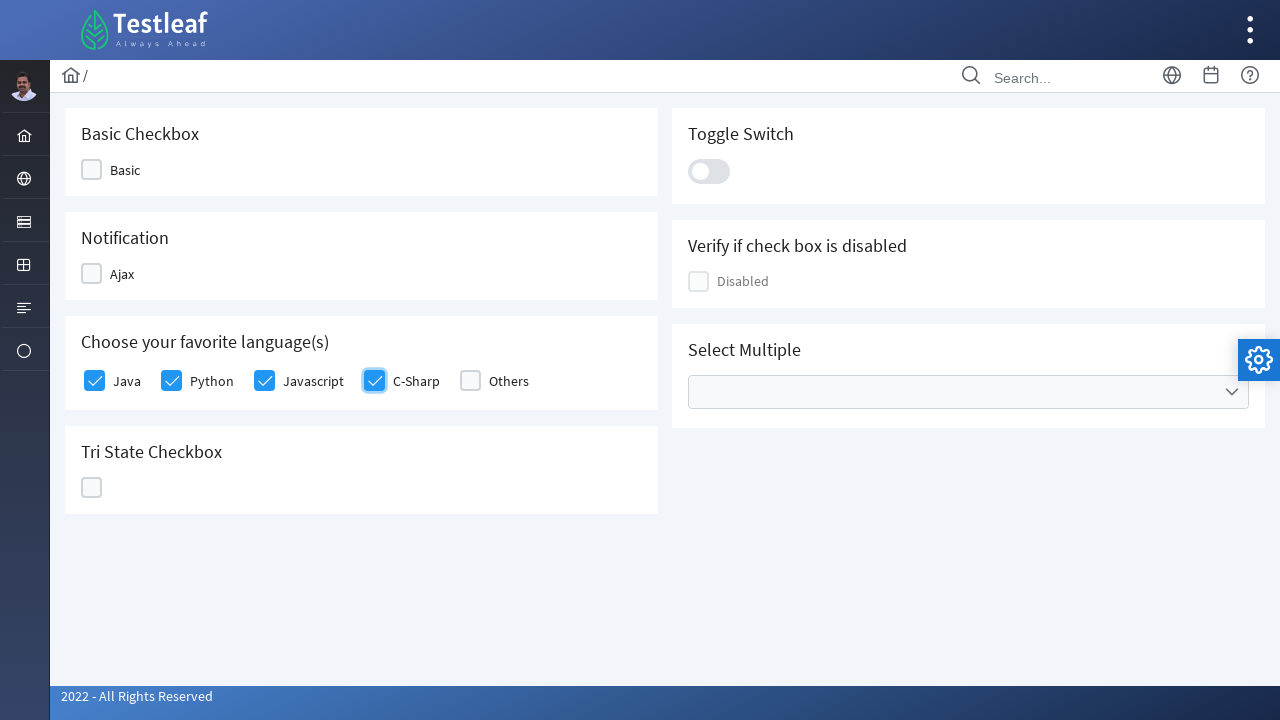